Tests handling of hidden web elements by scrolling to an element, hiding a textbox, setting its value using JavaScript, and then showing it again

Starting URL: https://rahulshettyacademy.com/AutomationPractice/

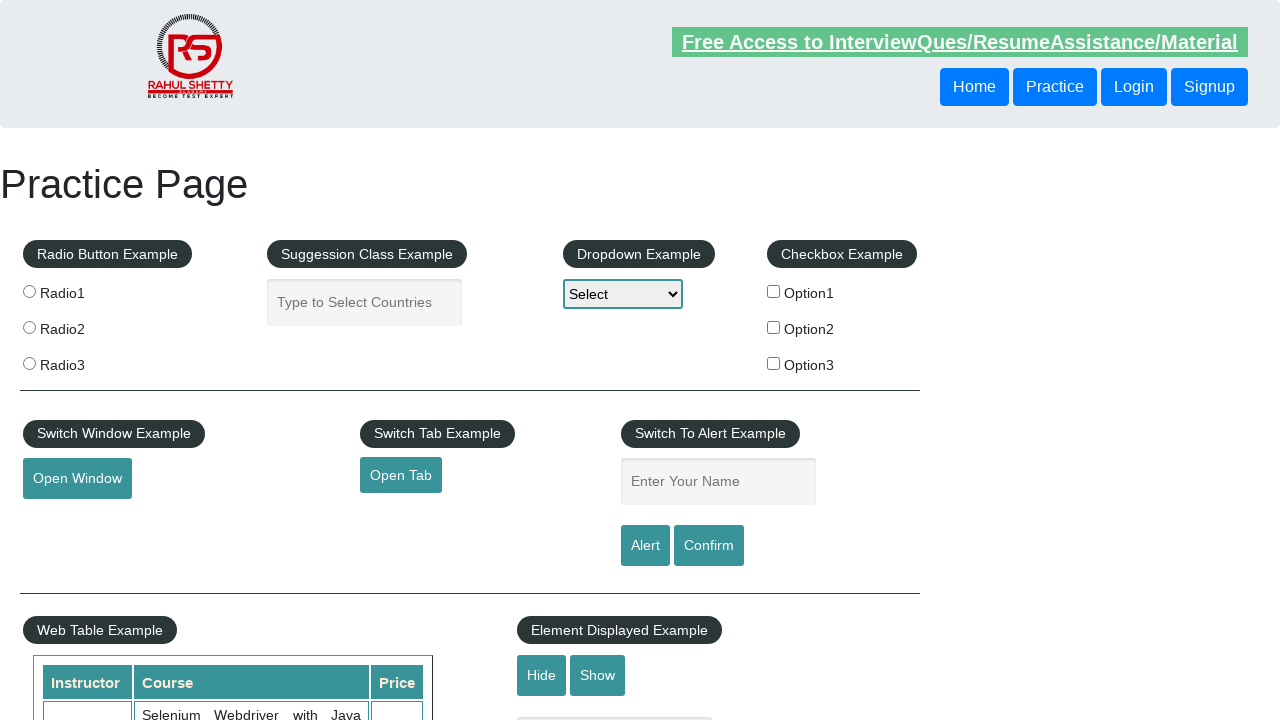

Scrolled to Element Displayed Example section
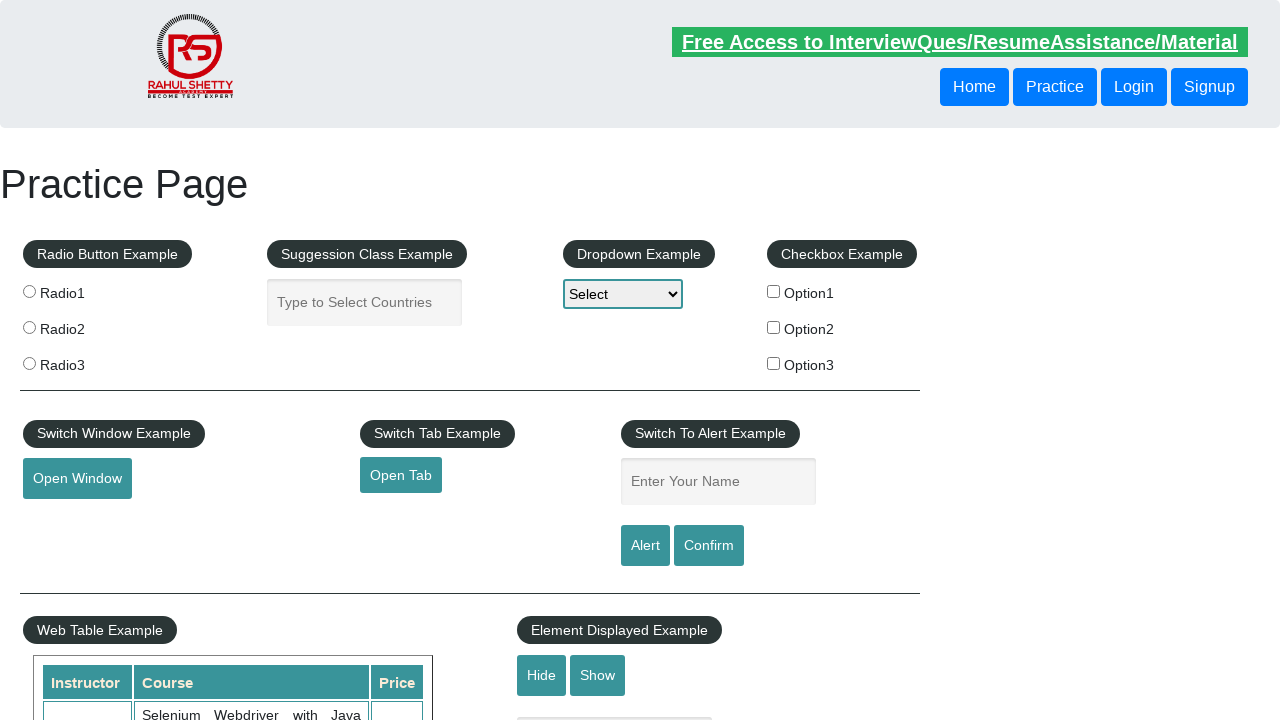

Located the displayed-text textbox element
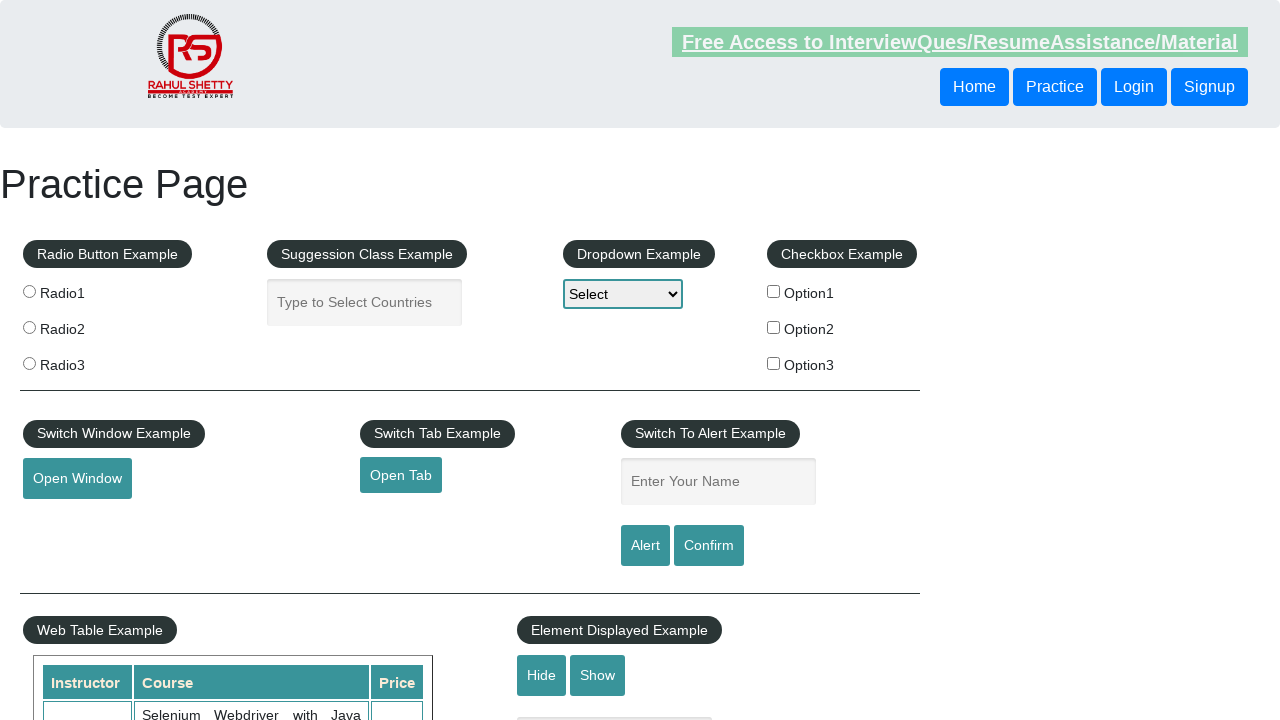

Clicked hide-textbox button to hide the textbox at (542, 675) on #hide-textbox
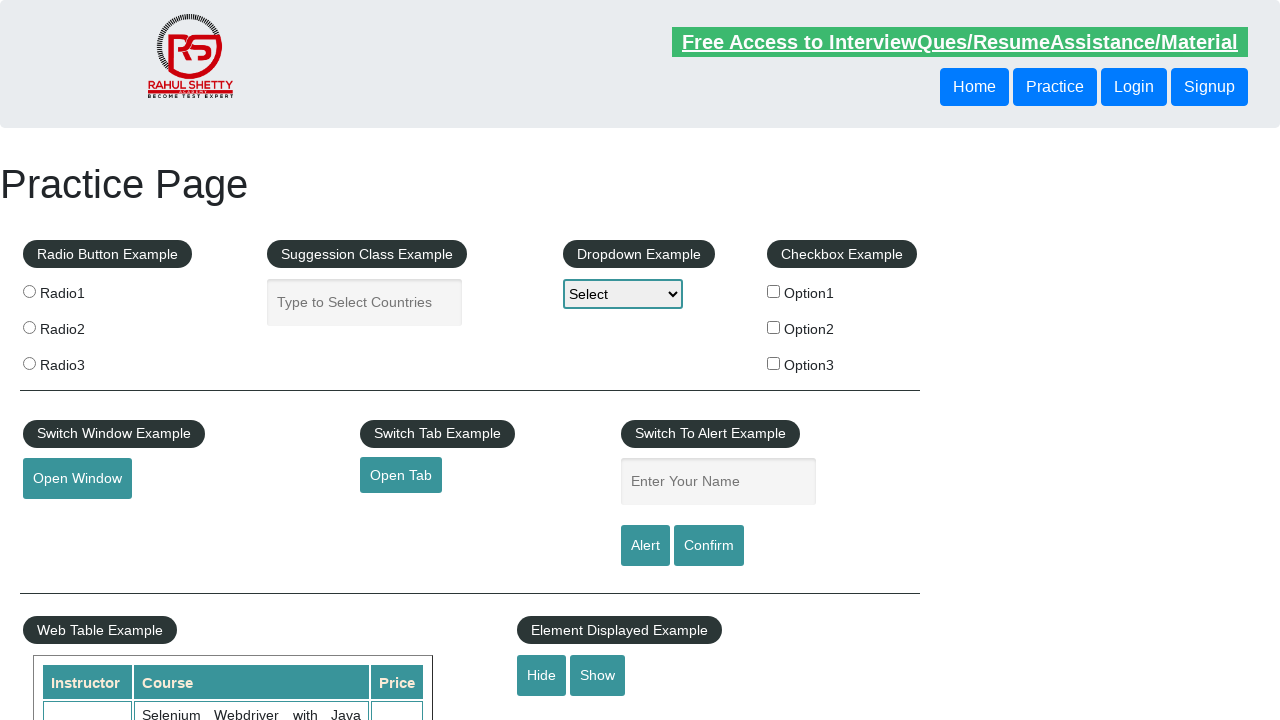

Used JavaScript to set textbox value to 'Sindhu' while hidden
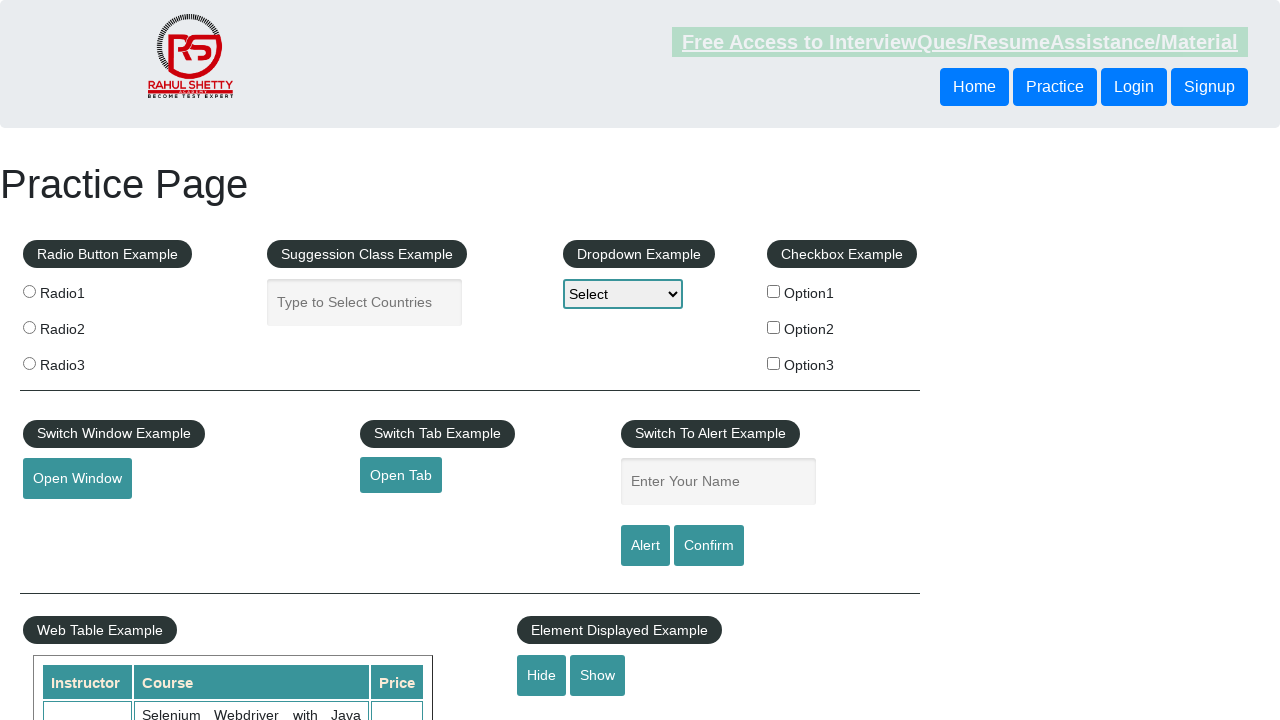

Clicked show-textbox button to display the textbox again at (598, 675) on #show-textbox
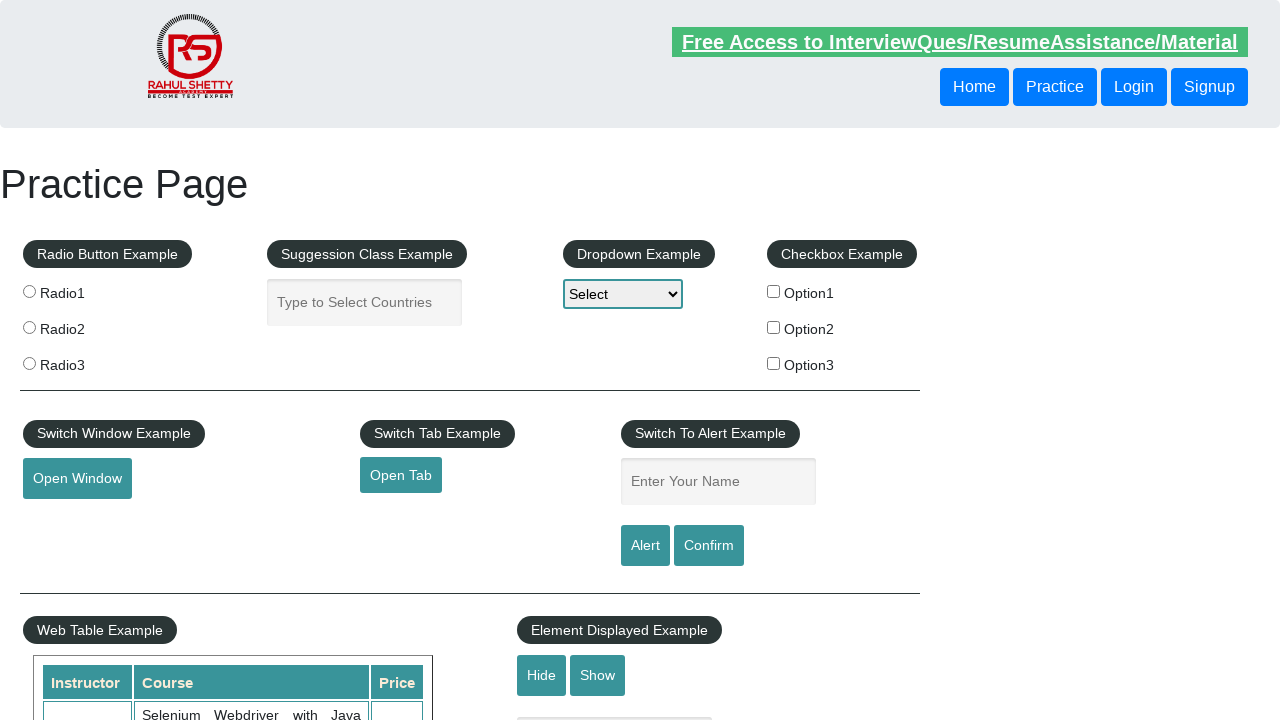

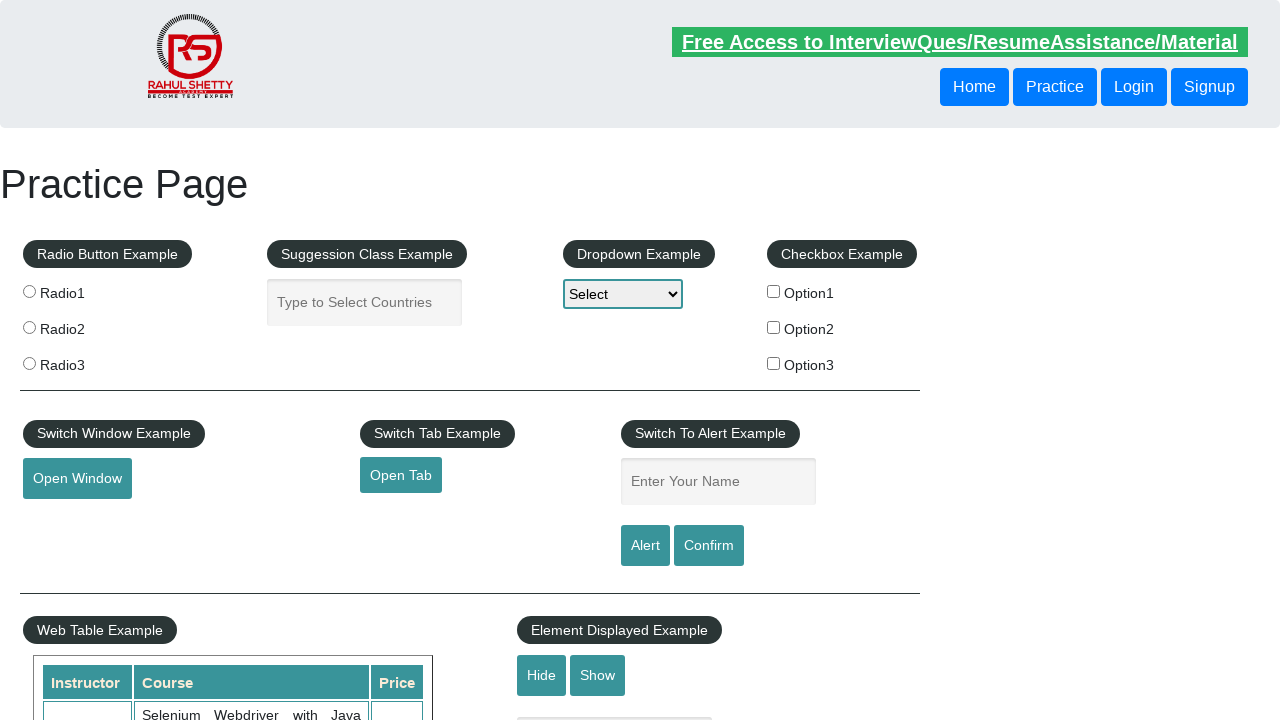